Navigates to Rediff homepage and verifies that anchor links are present on the page

Starting URL: https://rediff.com

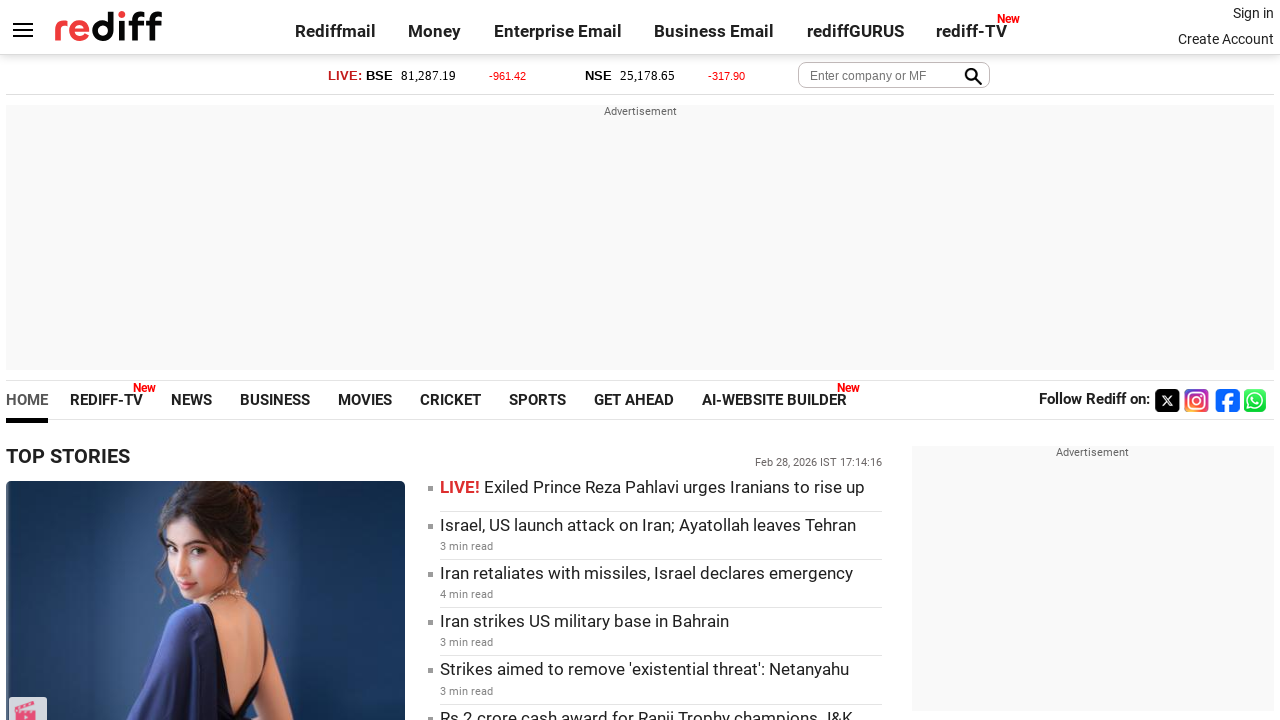

Navigated to Rediff homepage
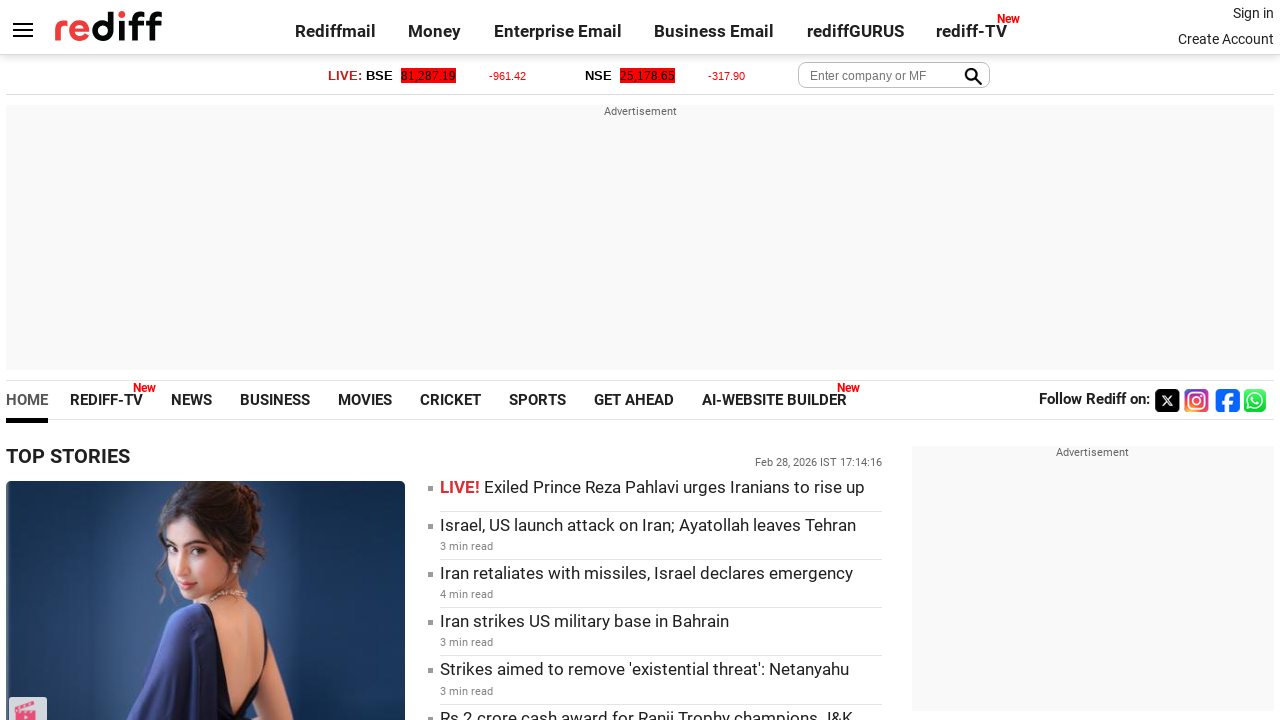

Waited for anchor links to be present on the page
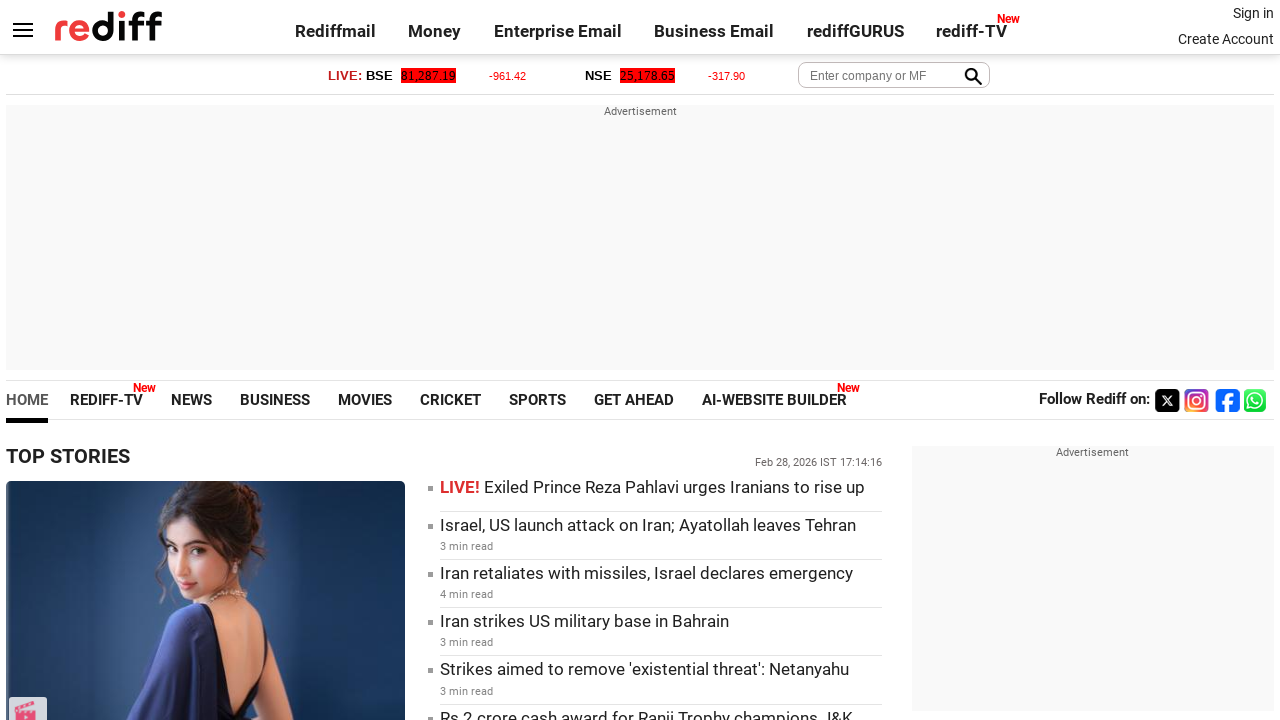

Located all anchor links on the page (found 397 links)
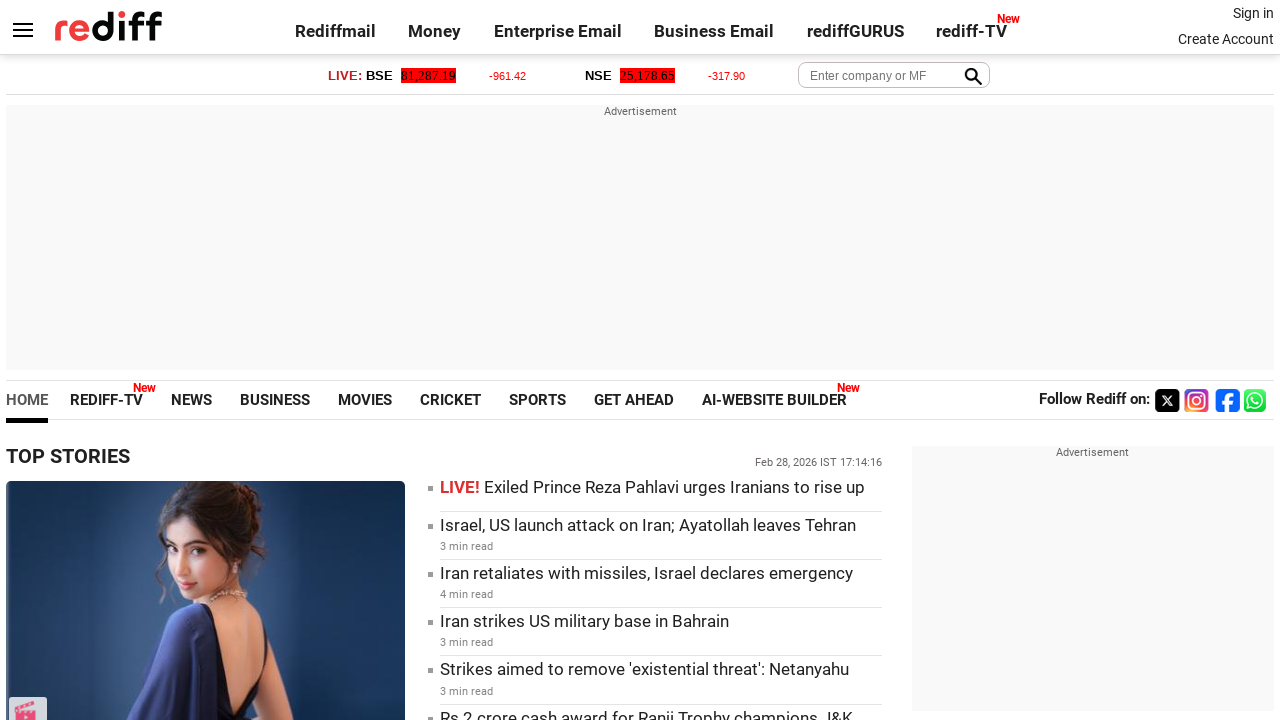

Verified that anchor links are present on Rediff homepage
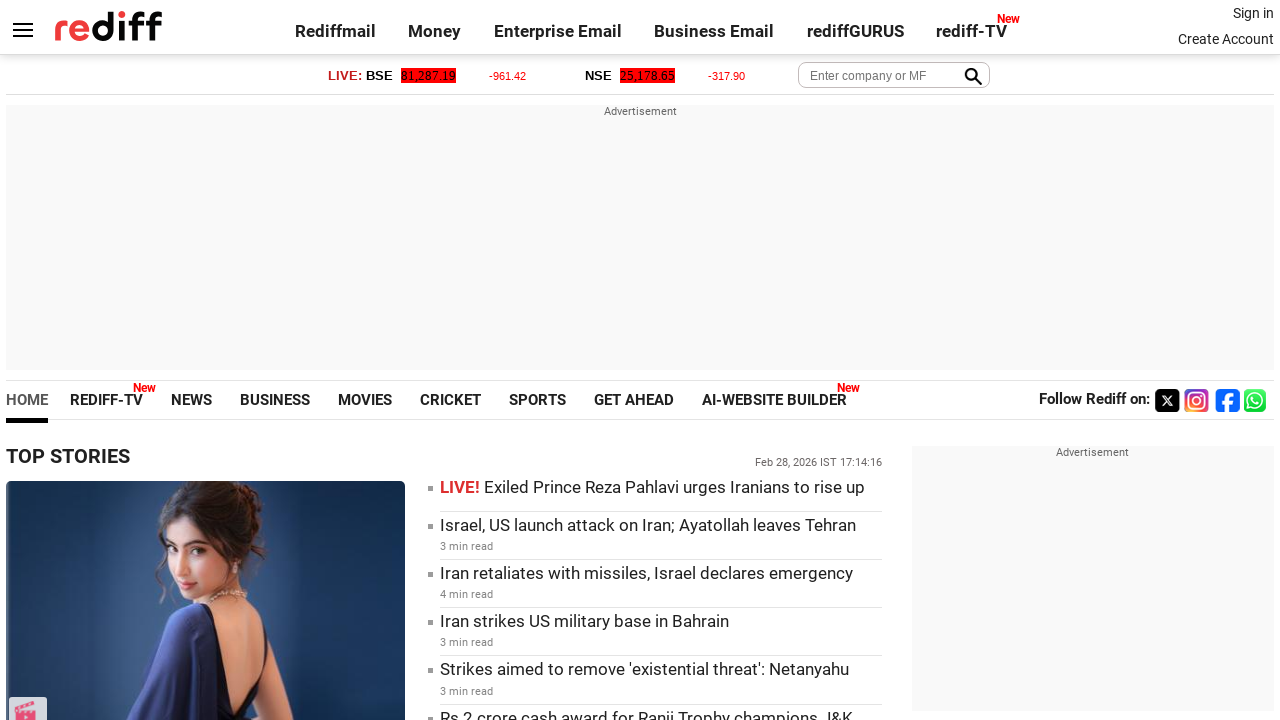

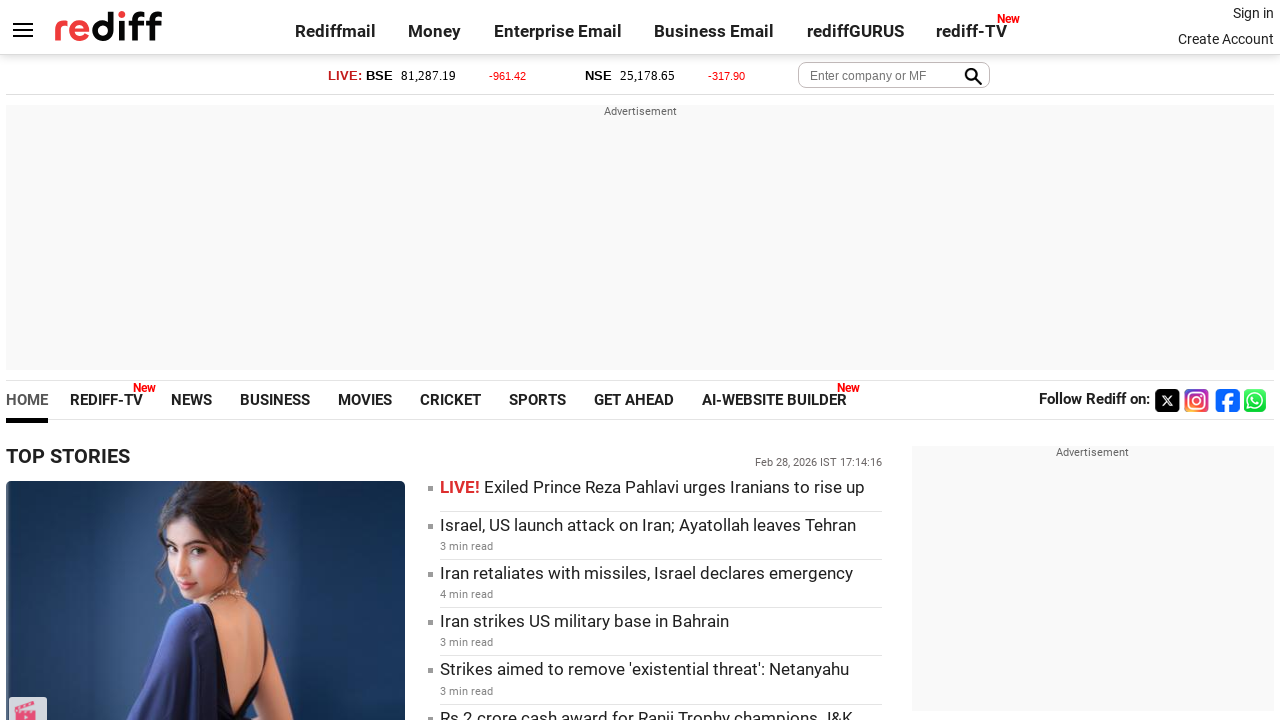